Tests form interactions on a practice page by filling a text input field, selecting a radio button, and checking a checkbox

Starting URL: https://awesomeqa.com/practice.html

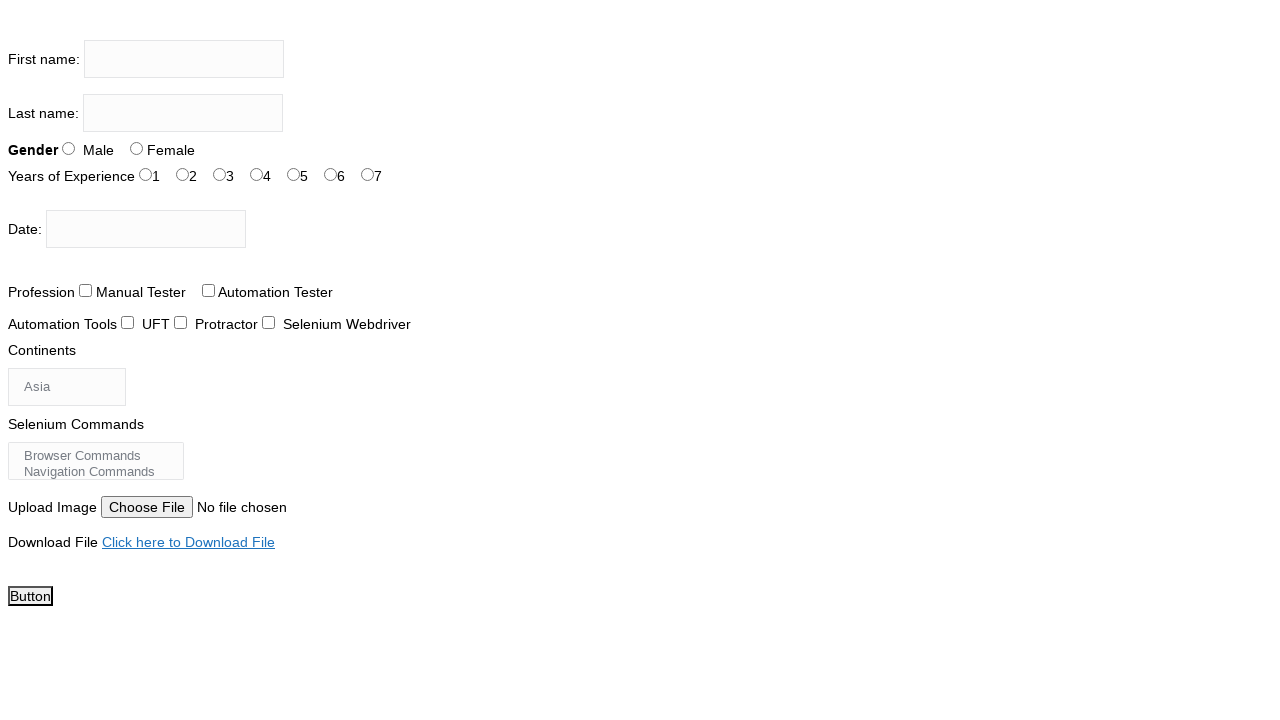

Filled firstname input field with 'Jonathan' on input[name='firstname']
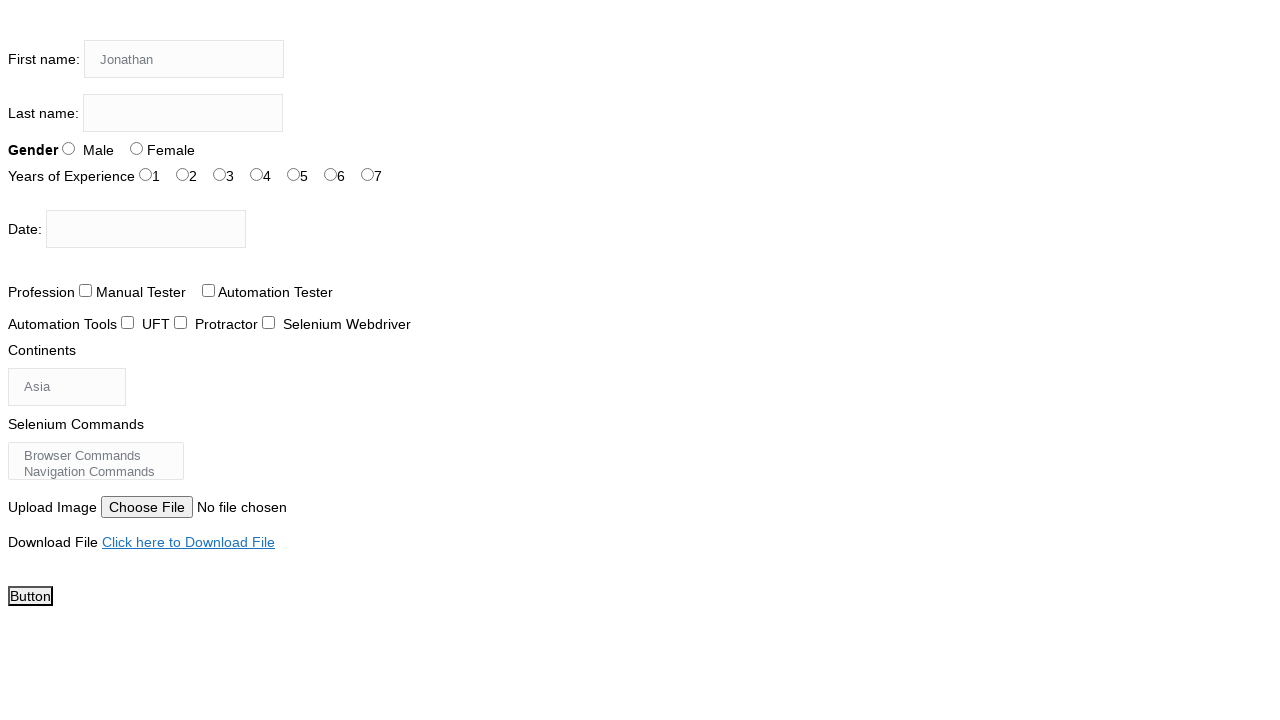

Selected radio button for sex option at (68, 148) on input#sex-0
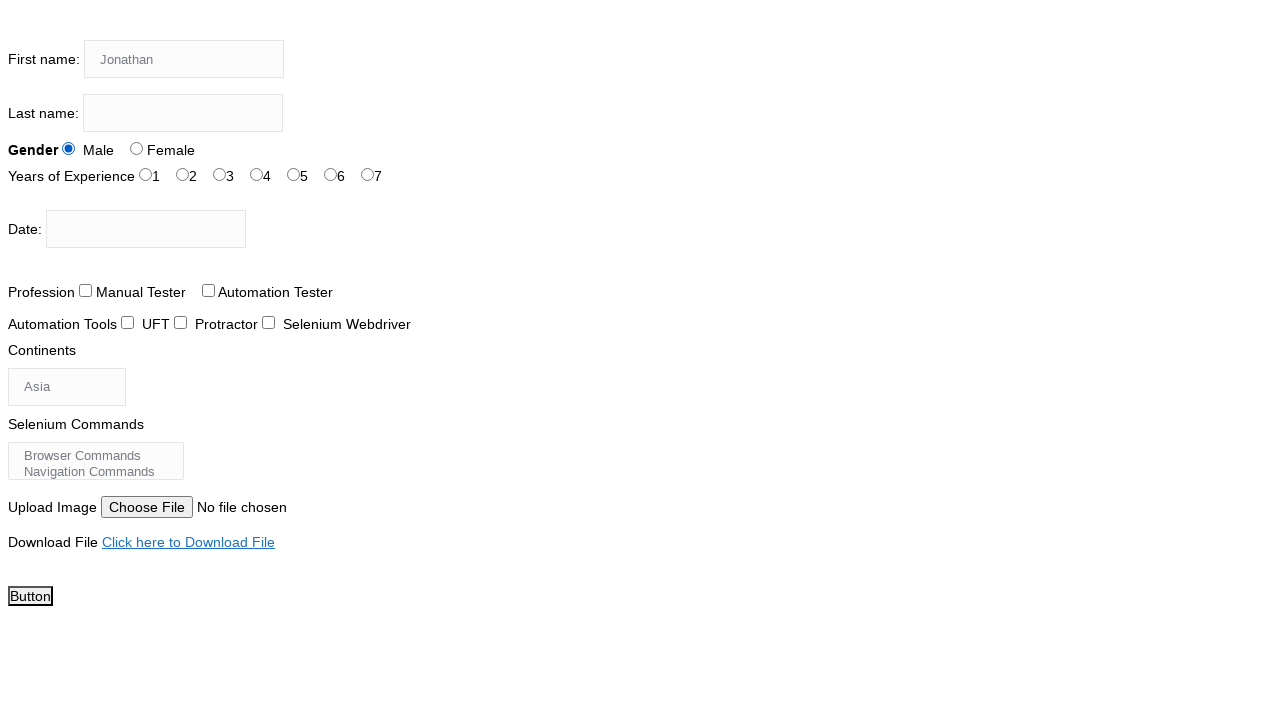

Checked checkbox for profession option at (86, 290) on input#profession-0
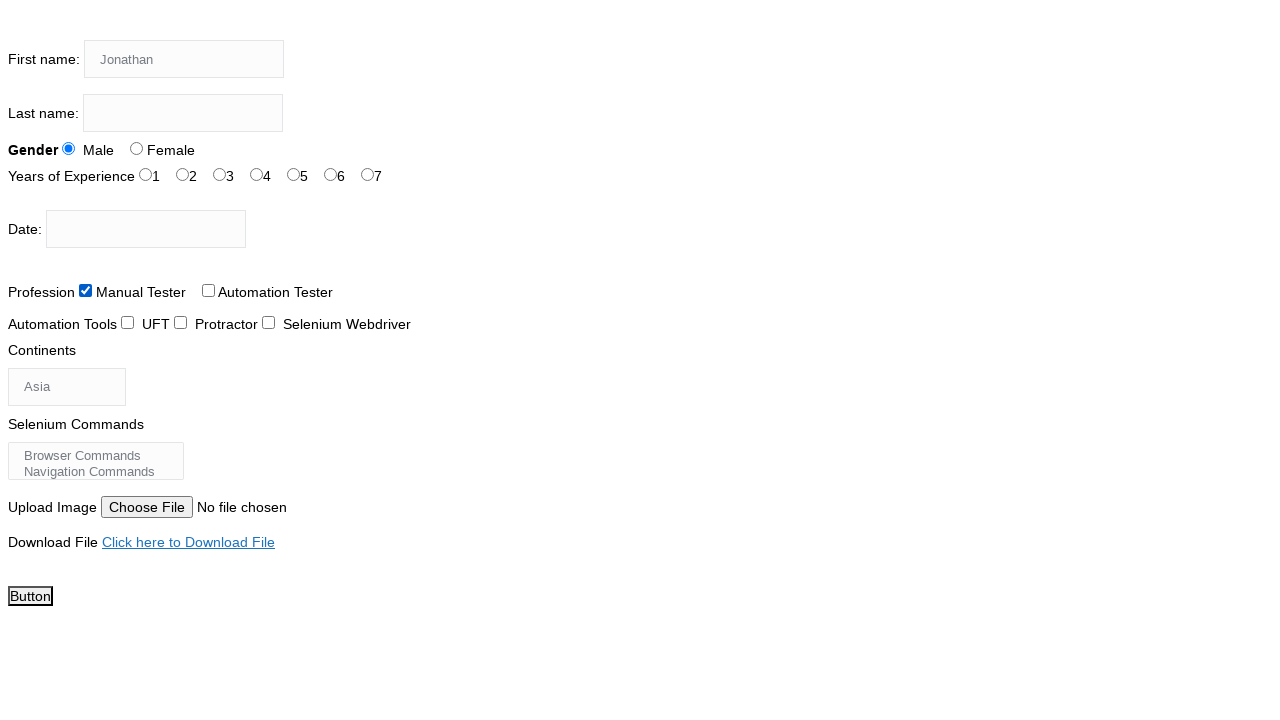

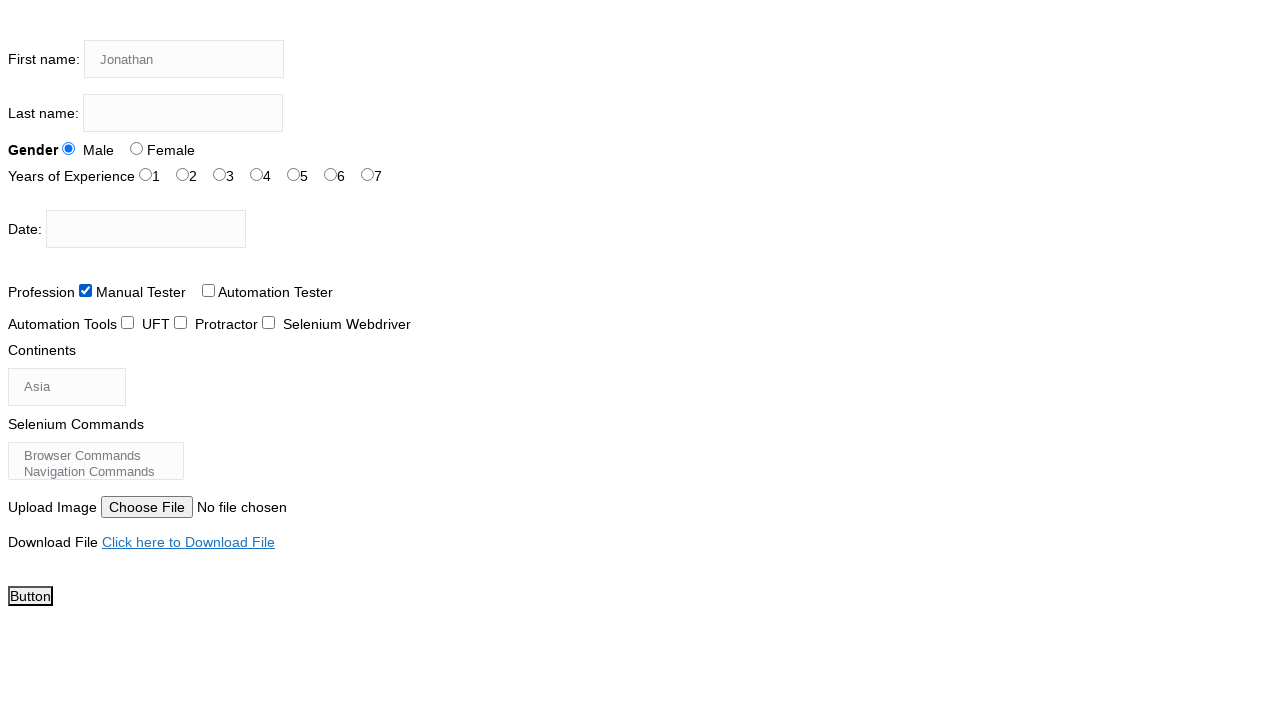